Tests scrolling to an element and filling form fields

Starting URL: https://formy-project.herokuapp.com/scroll

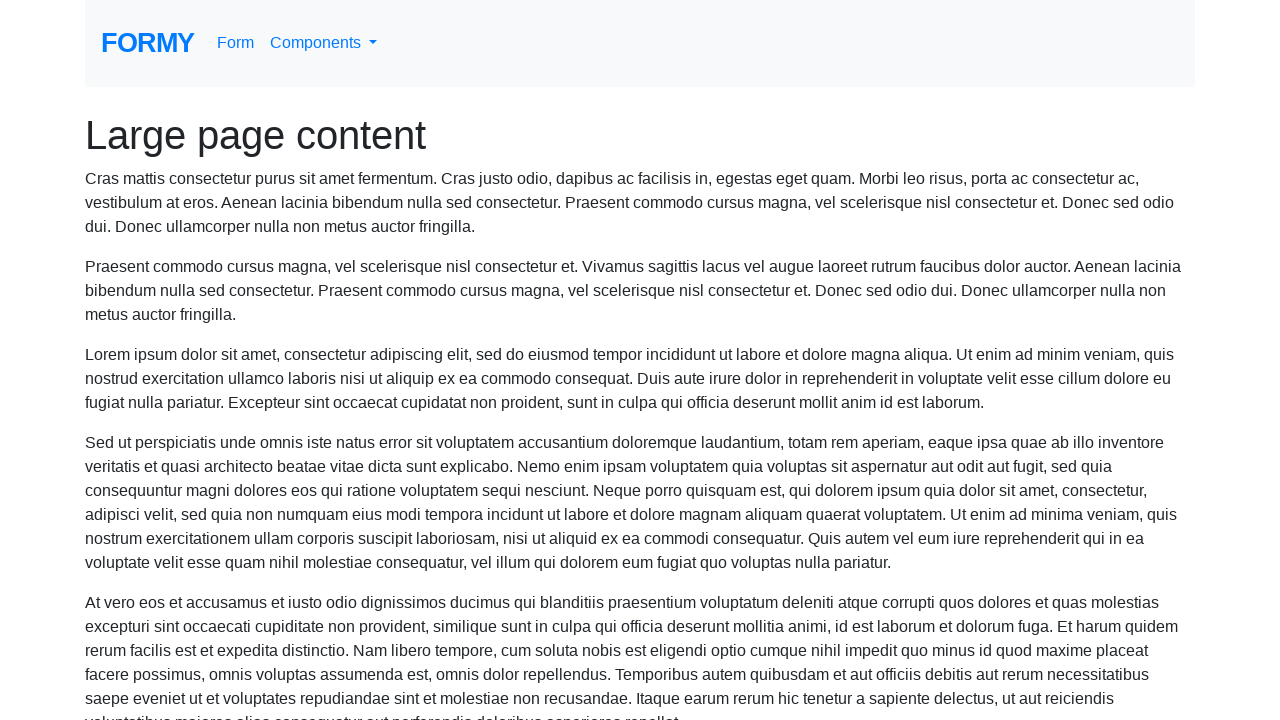

Scrolled to and focused on name field on #name
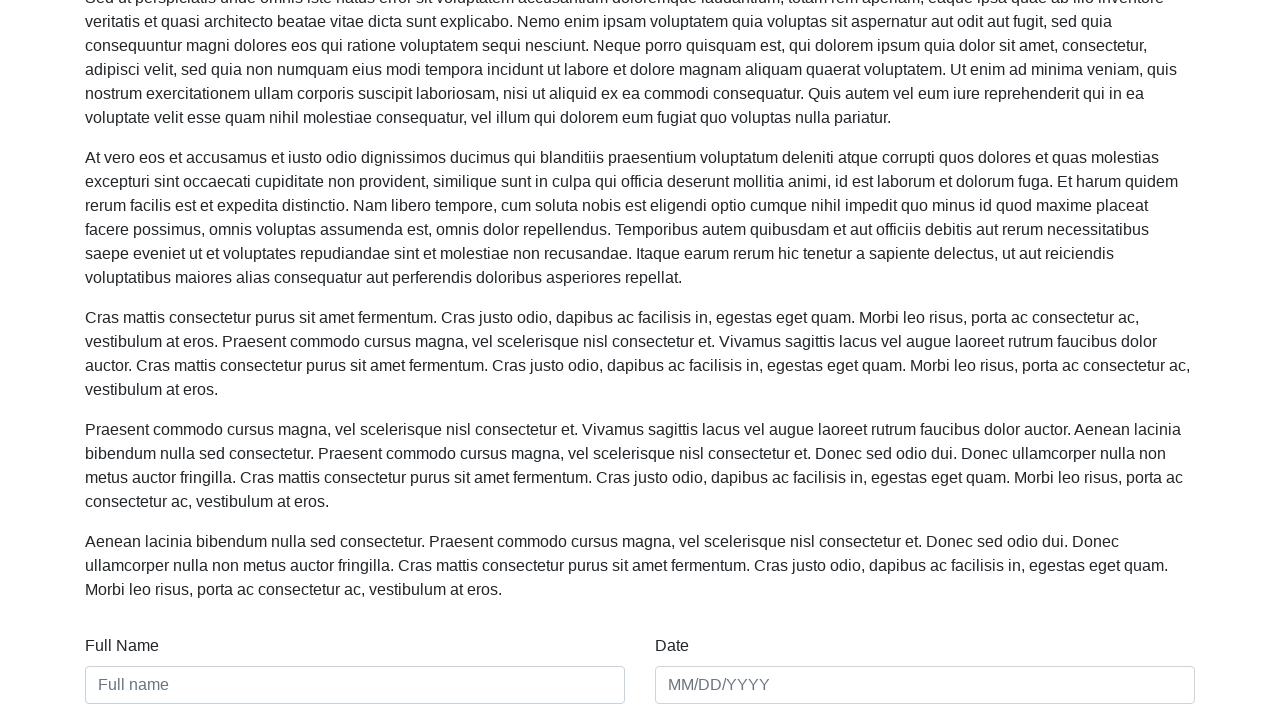

Filled name field with 'Lucero Quiroga' on #name
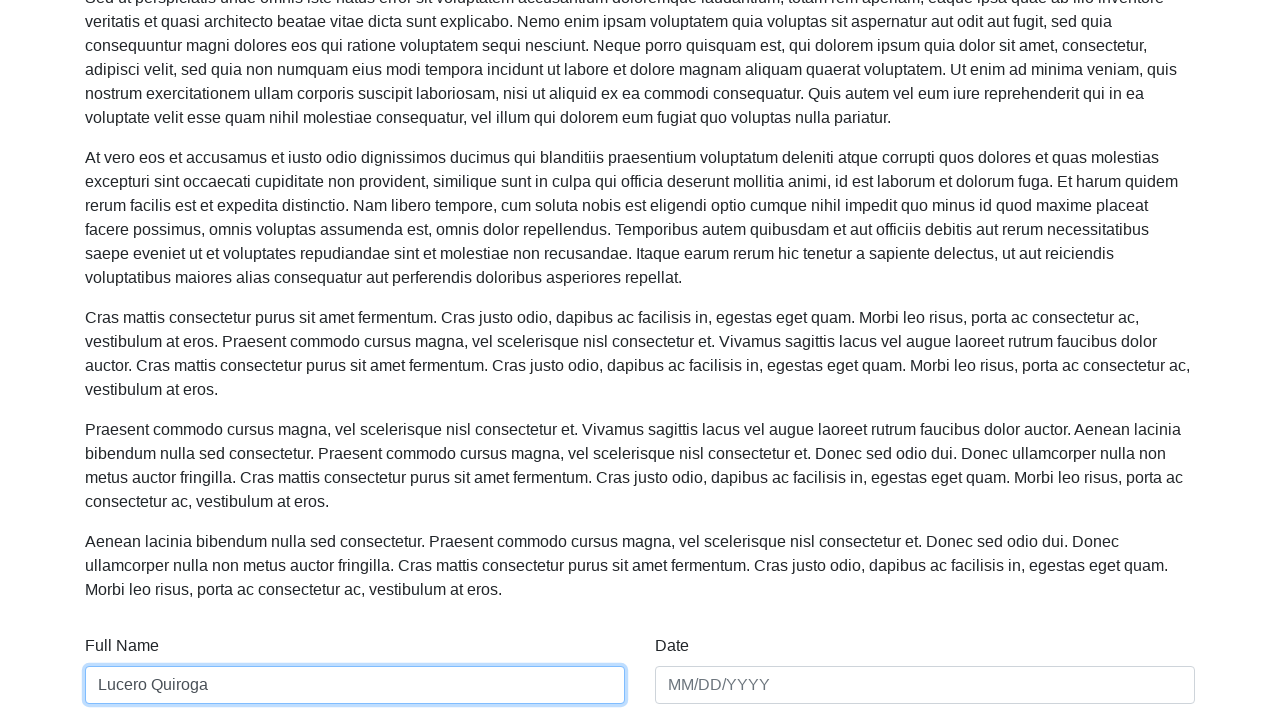

Filled date field with '16/02/2020' on #date
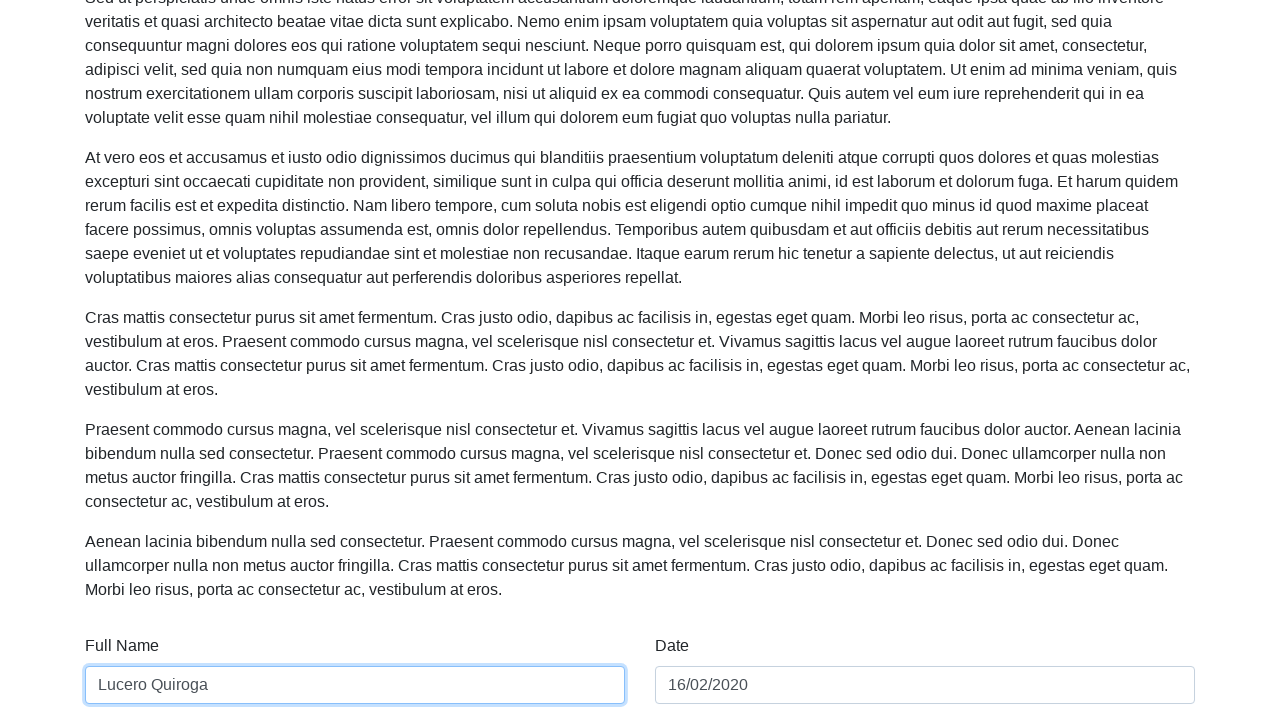

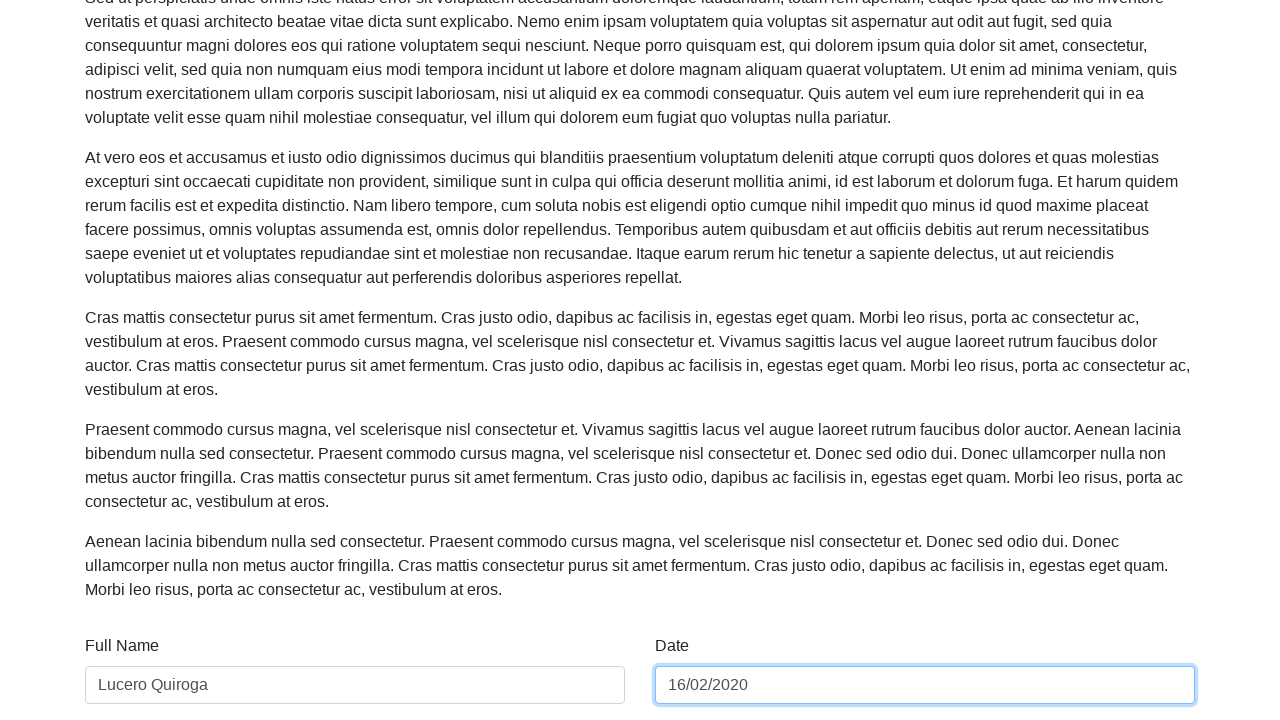